Tests dropdown selection functionality by selecting an option and verifying it is selected

Starting URL: https://the-internet.herokuapp.com/dropdown

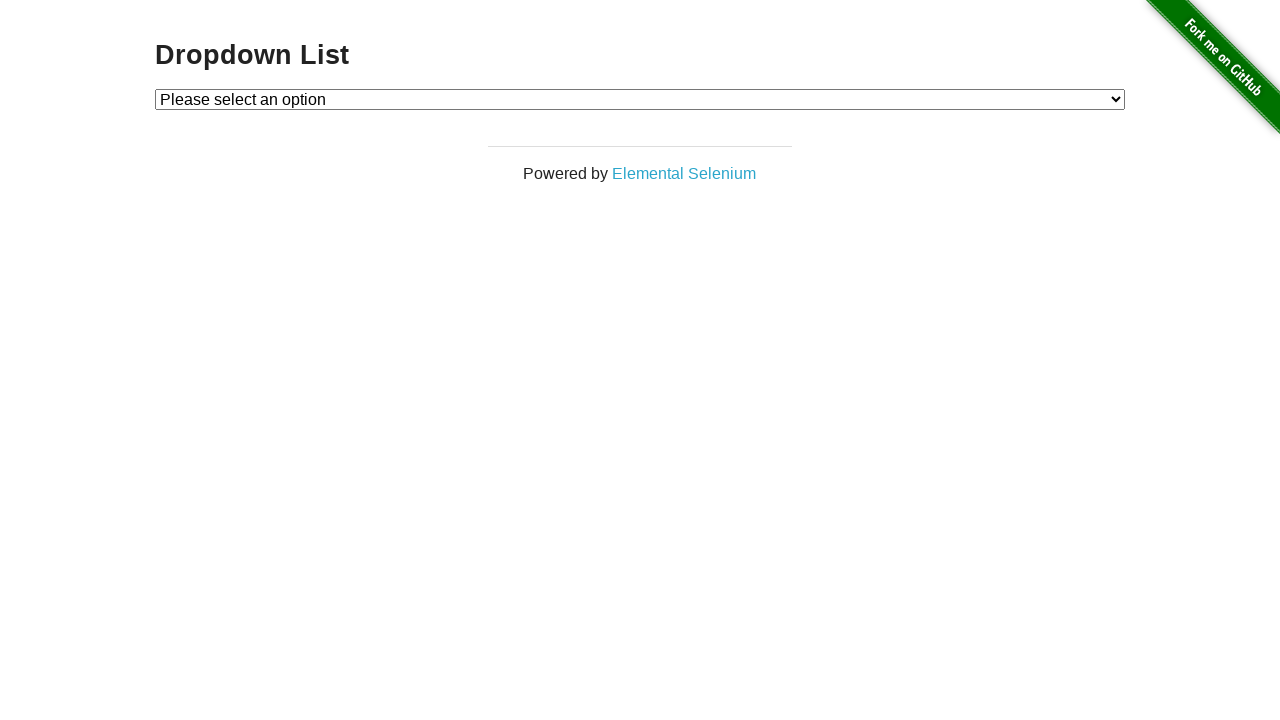

Located dropdown element with id 'dropdown'
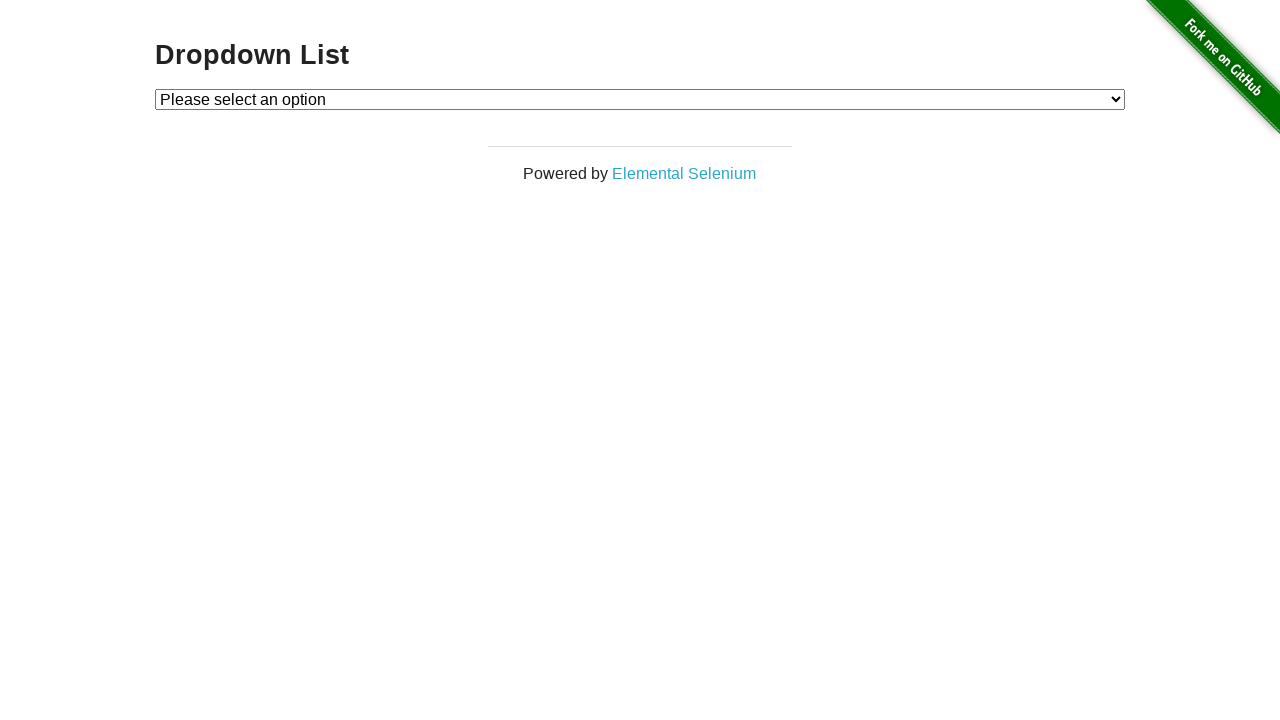

Selected 'Option 1' from dropdown on #dropdown
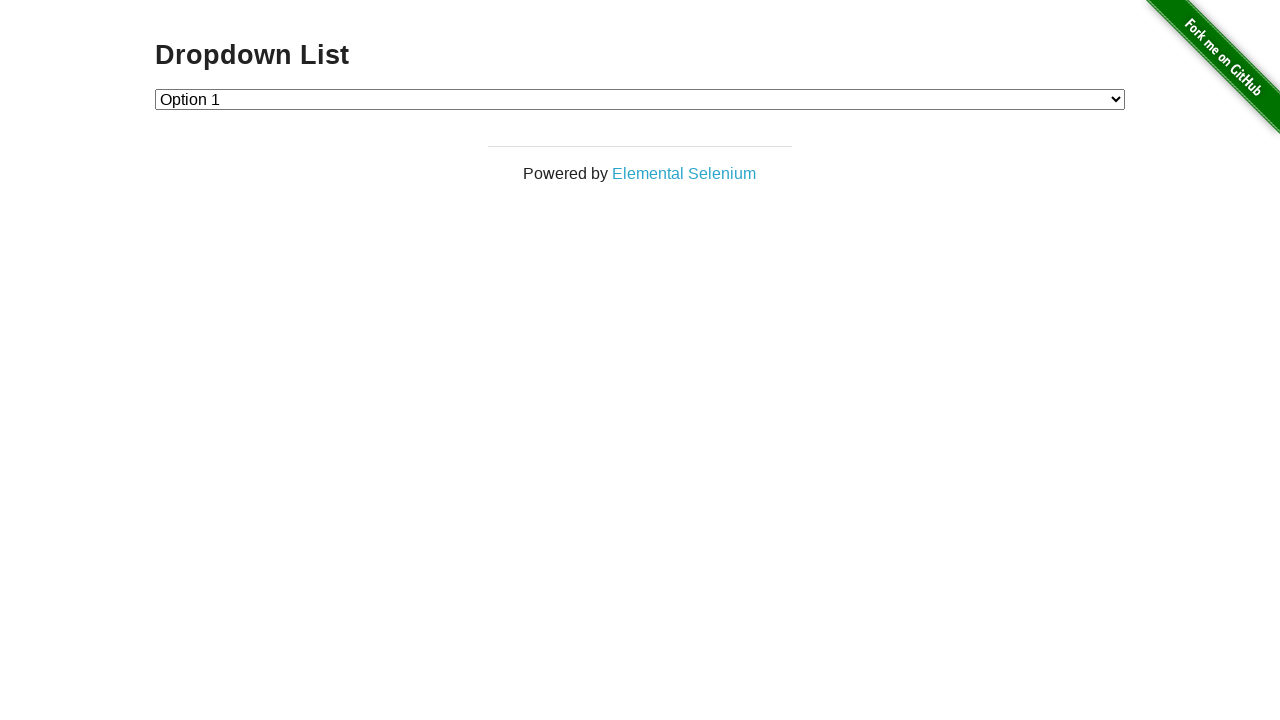

Located the selected option element
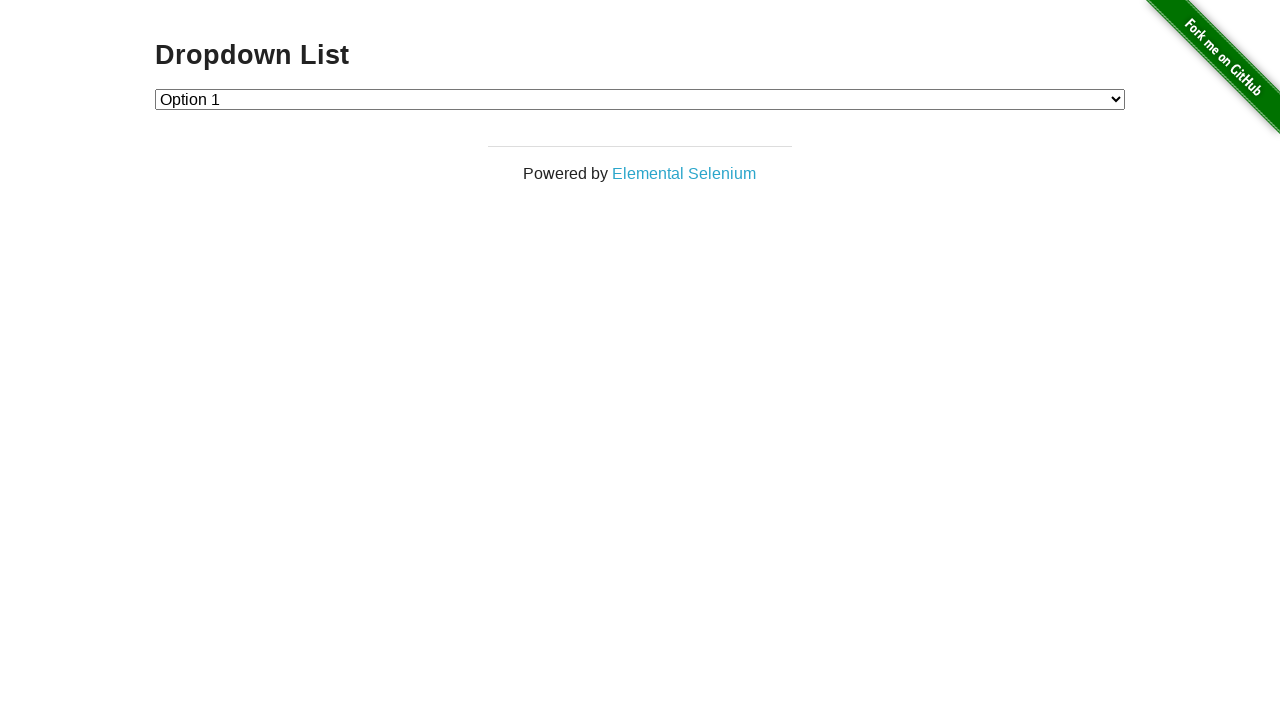

Verified that 'Option 1' is selected in the dropdown
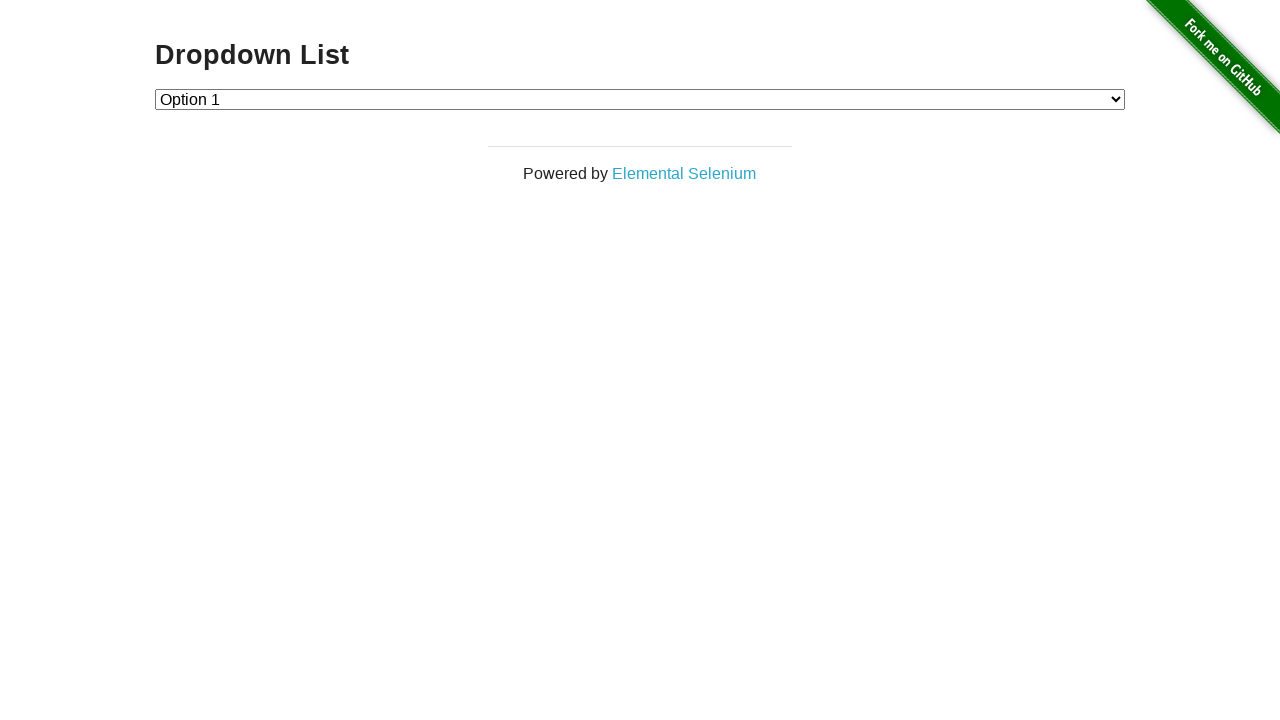

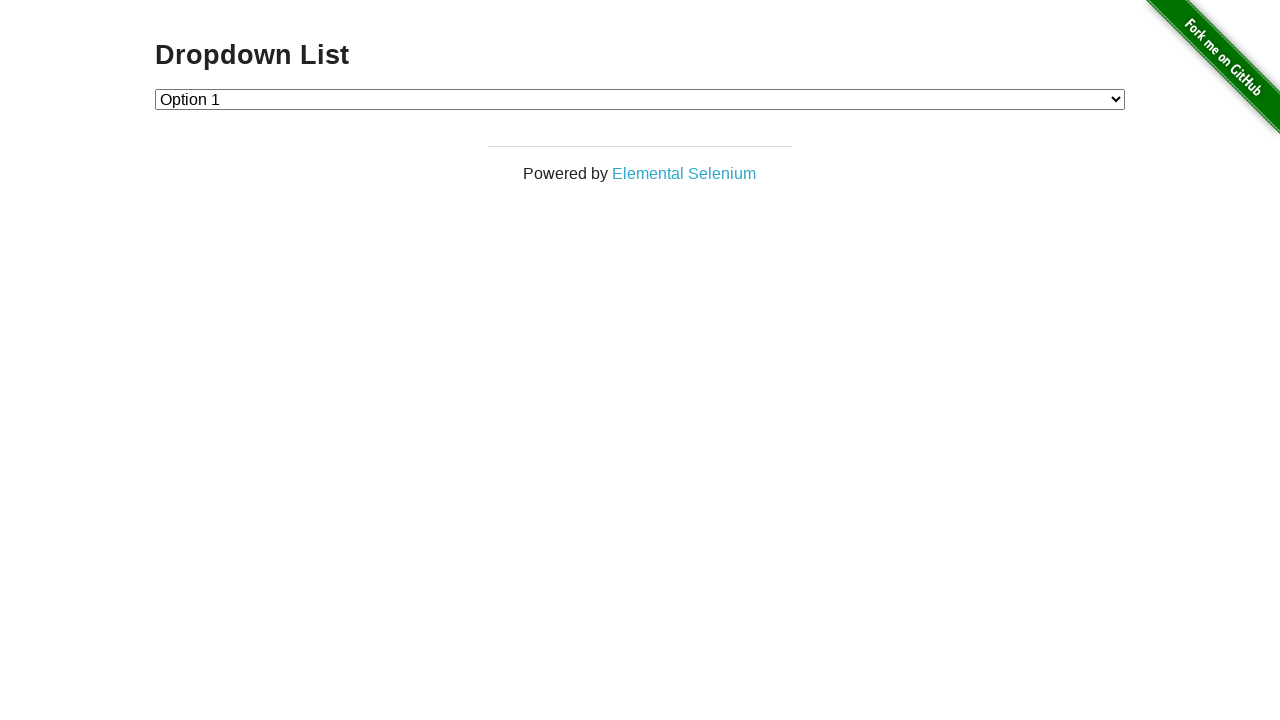